Tests the add/remove elements functionality by clicking Add Element button, verifying Delete button appears, clicking Delete, and verifying the page title remains visible

Starting URL: https://the-internet.herokuapp.com/add_remove_elements/

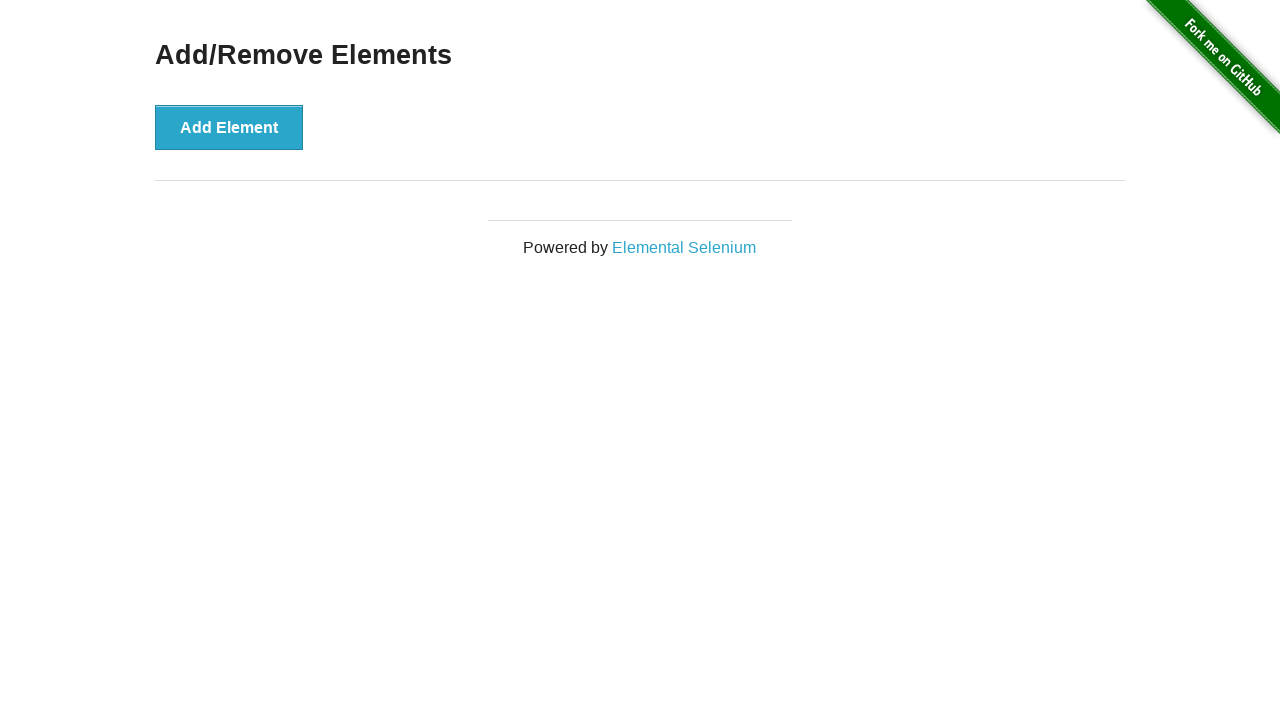

Clicked Add Element button at (229, 127) on text='Add Element'
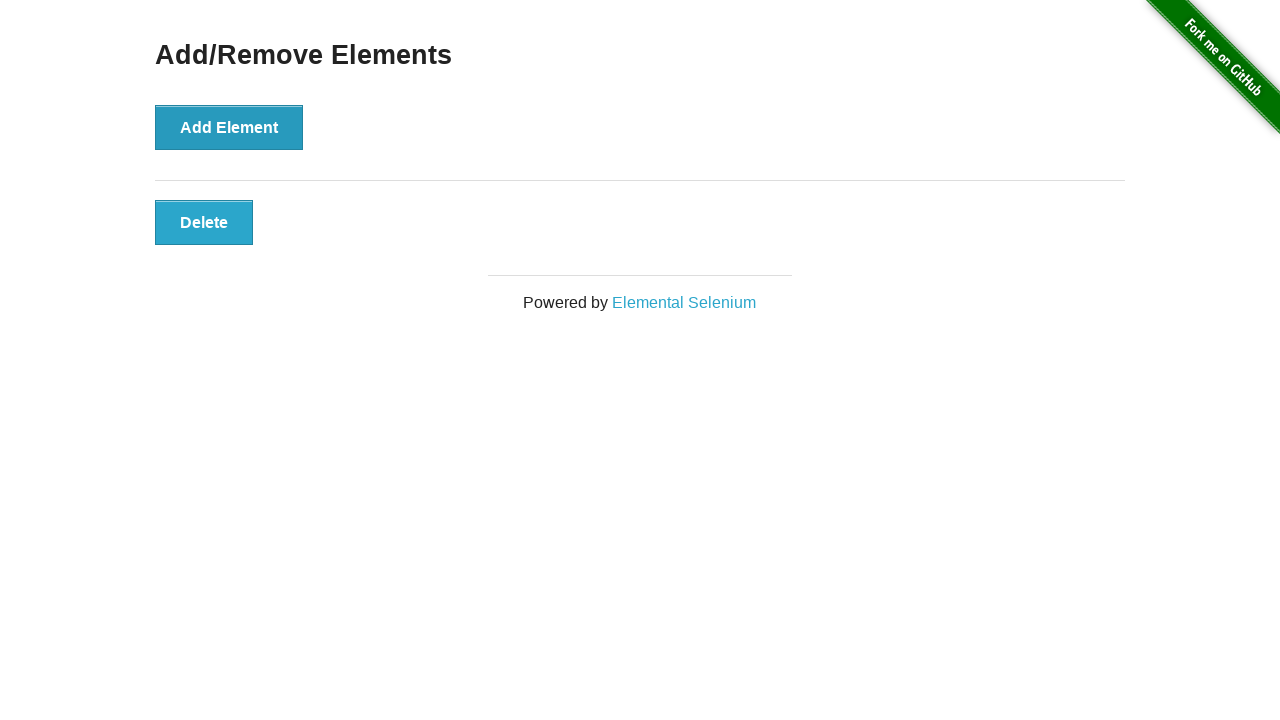

Verified Delete button is visible
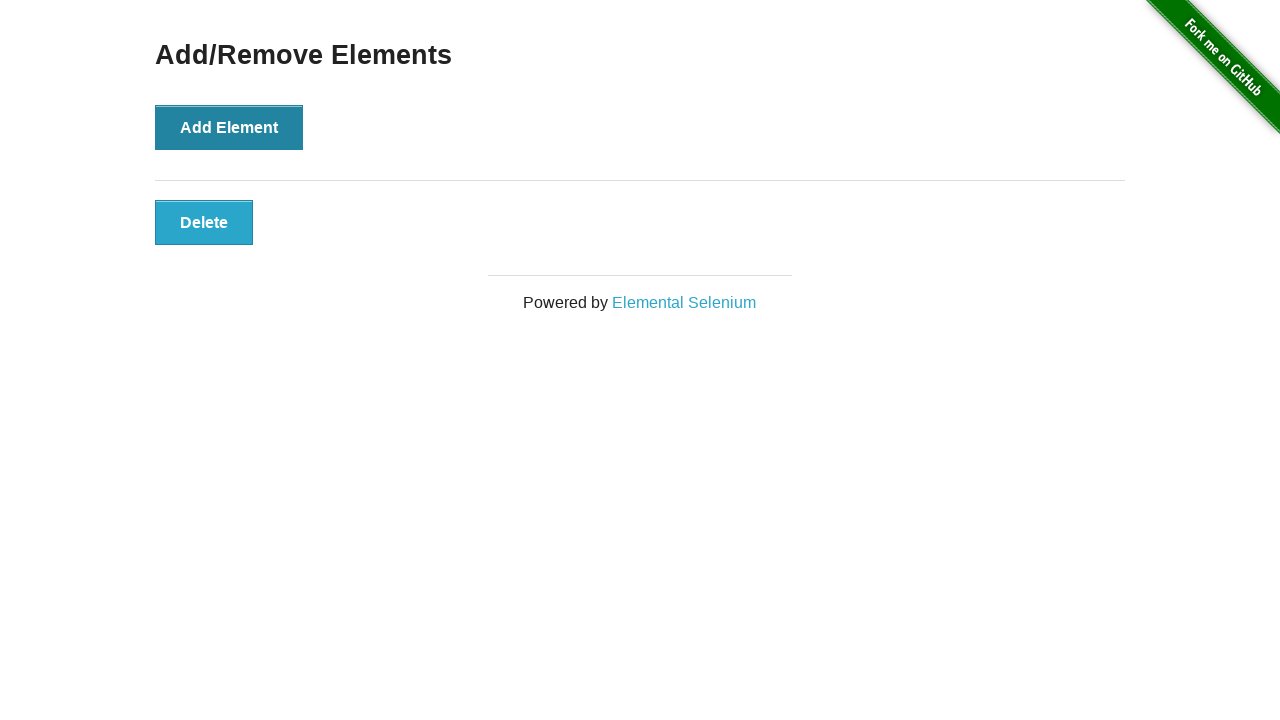

Clicked Delete button at (204, 222) on text='Delete'
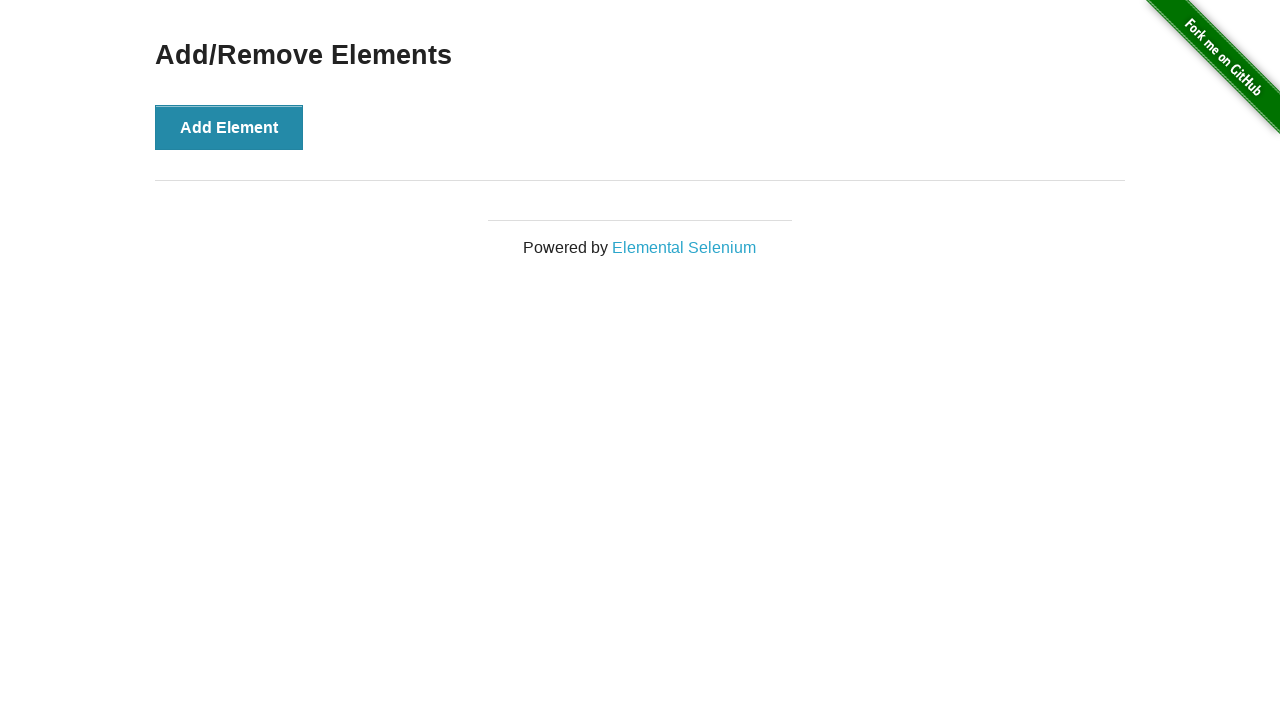

Verified Add/Remove Elements page title remains visible
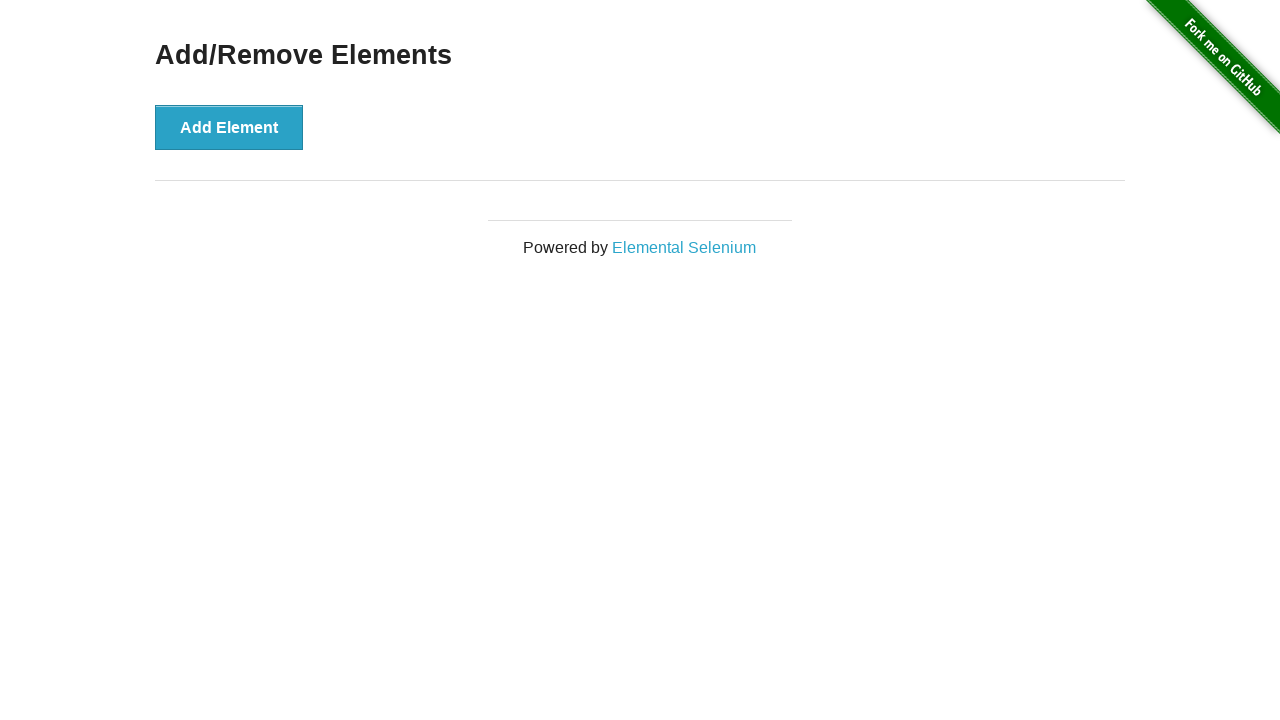

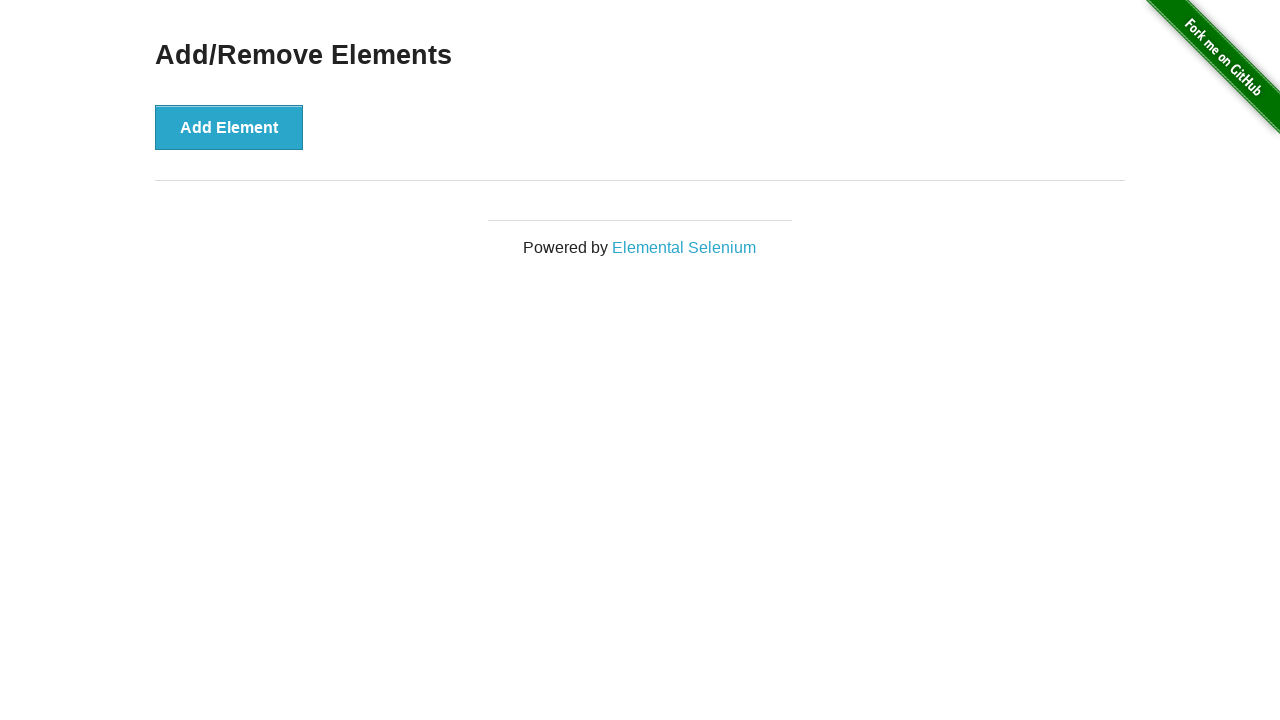